Tests forgot password functionality by navigating to forgot password page and submitting email

Starting URL: https://the-internet.herokuapp.com/

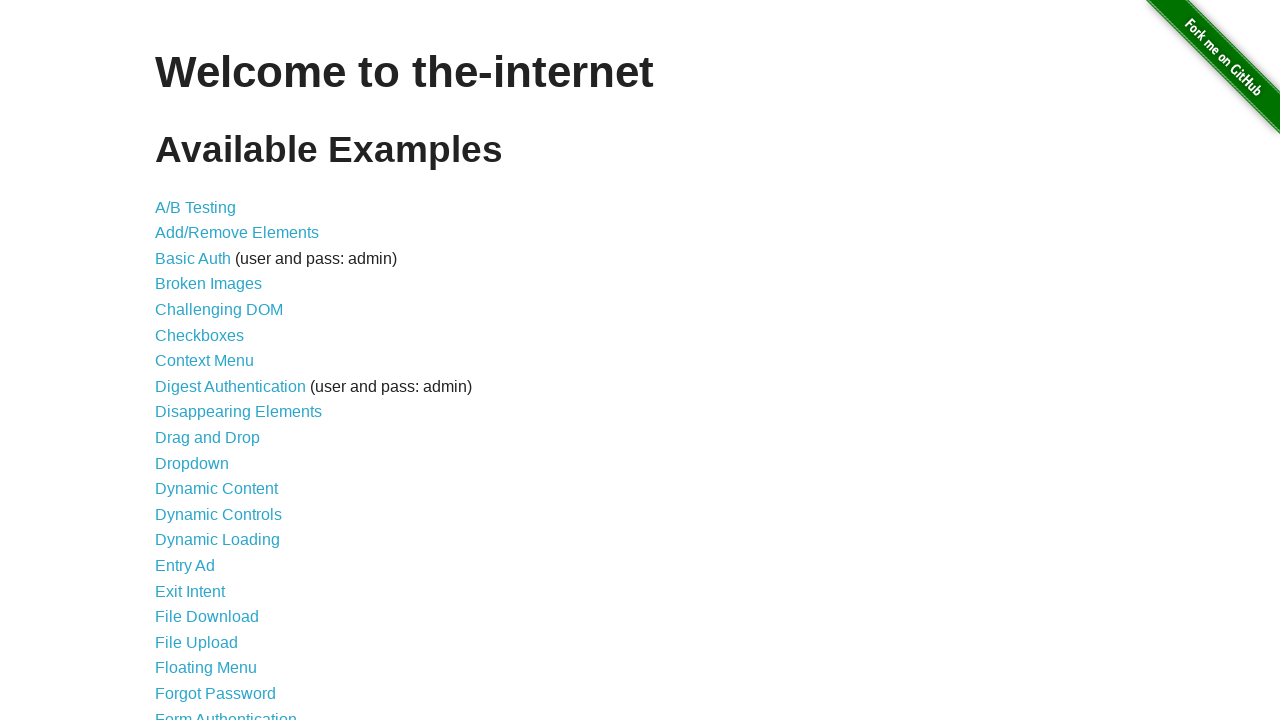

Clicked Forgot Password link at (216, 693) on text=Forgot
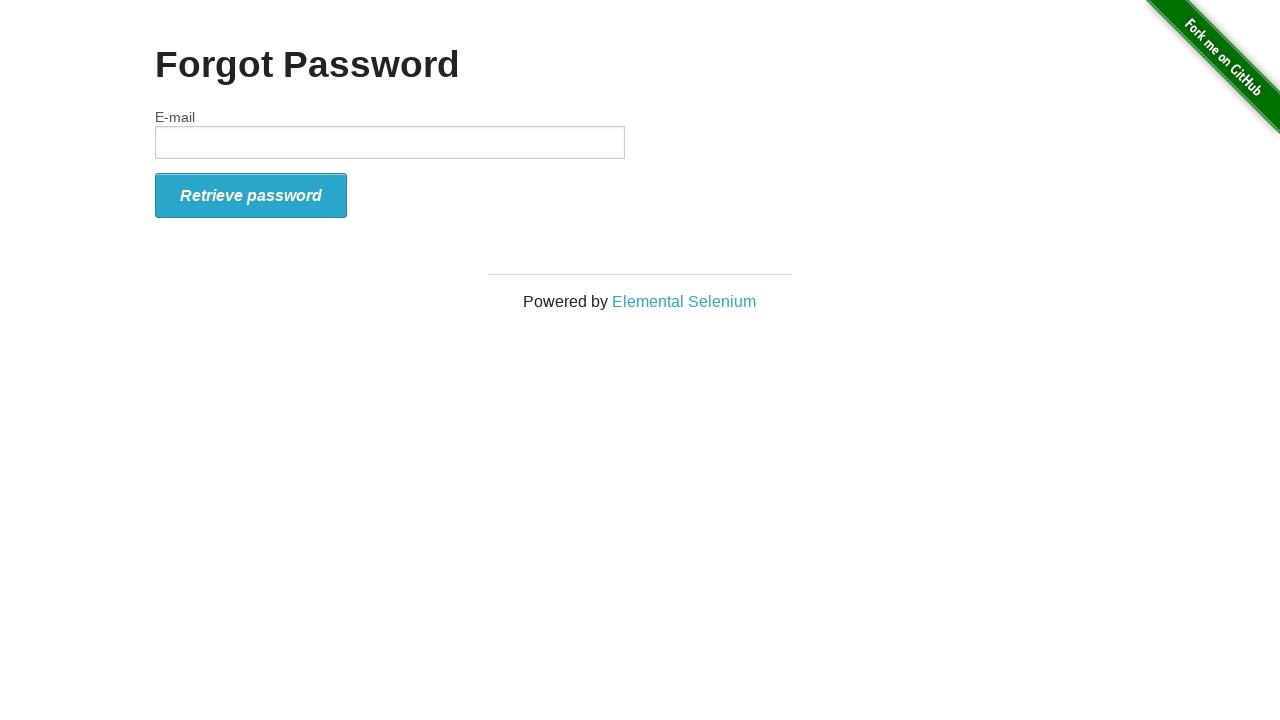

Filled email field with 'testuser435@example.com' on input[name="email"]
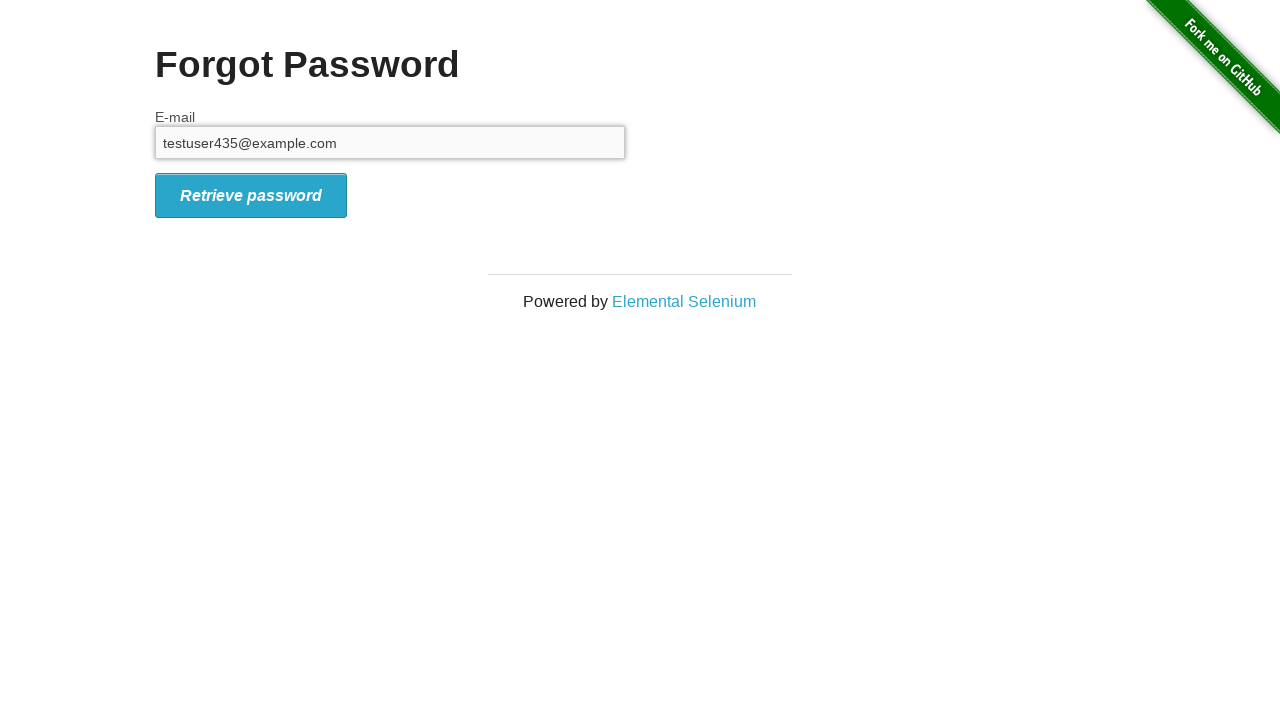

Clicked retrieve button to submit forgot password form at (251, 195) on button.radius
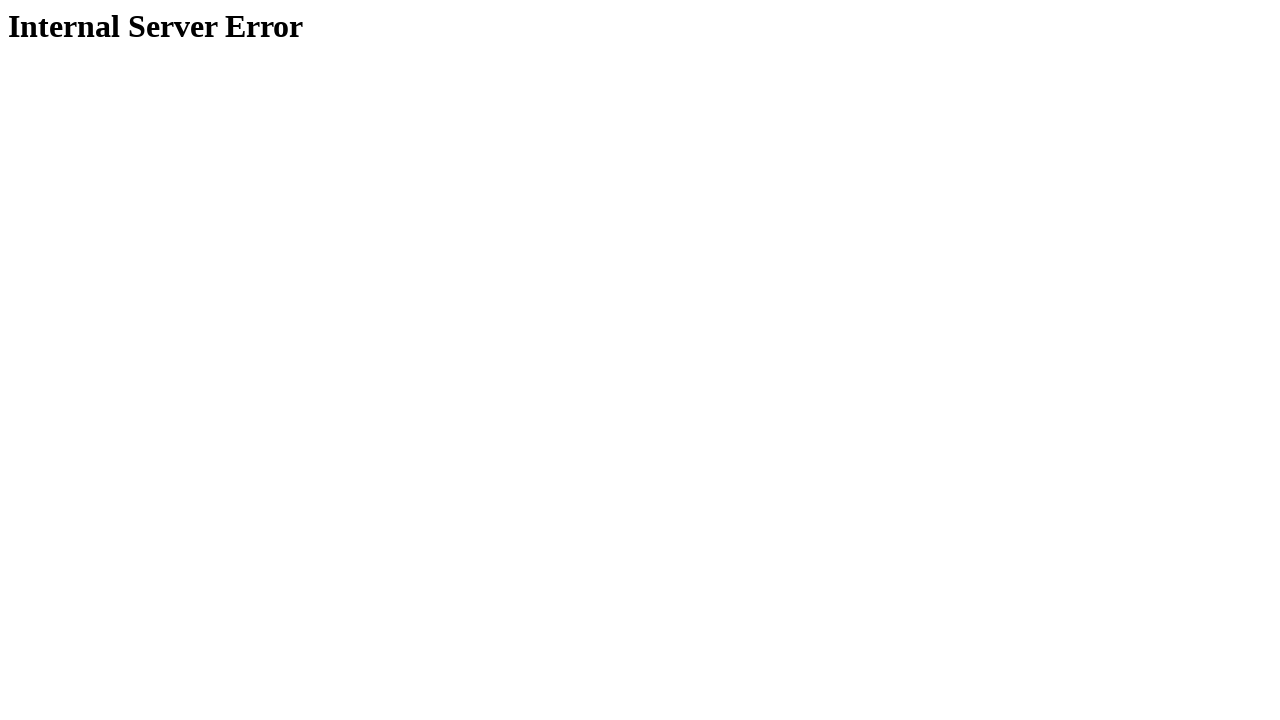

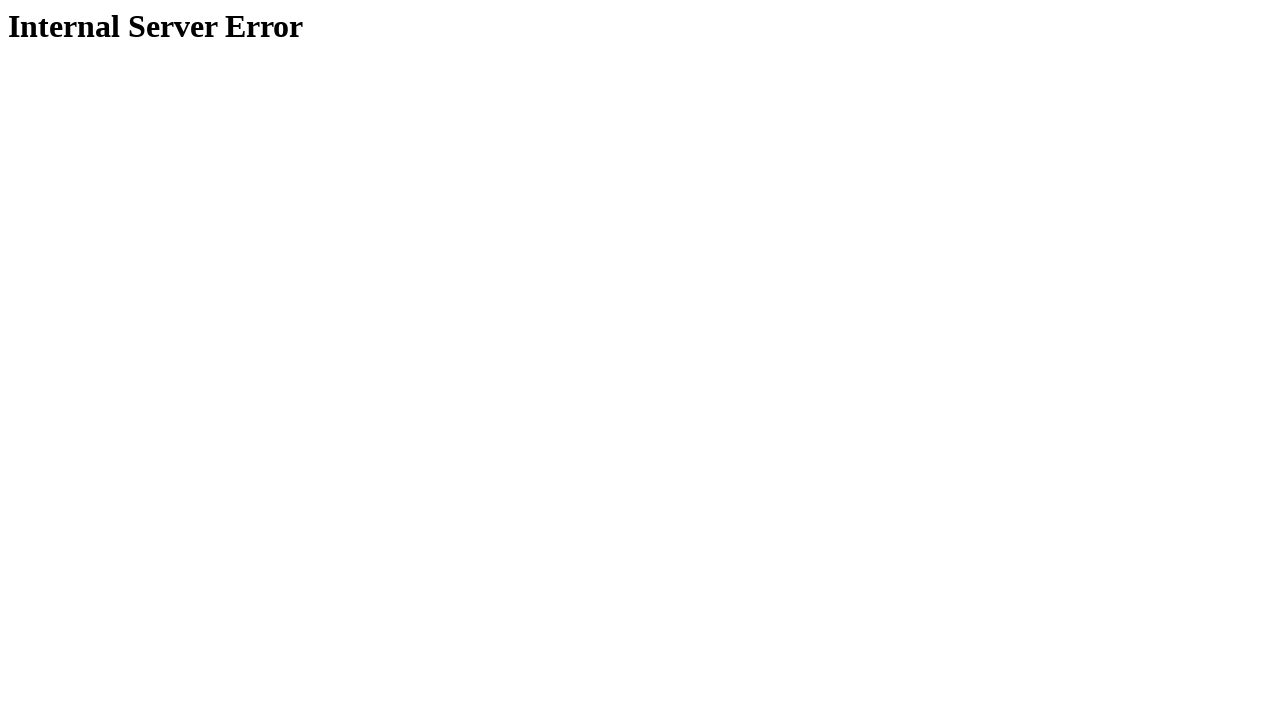